Tests various button interactions on a practice page including clicking buttons, checking disabled state, getting button position/color/size, performing mouse hover, clicking image buttons, and counting rounded buttons.

Starting URL: https://www.leafground.com/button.xhtml

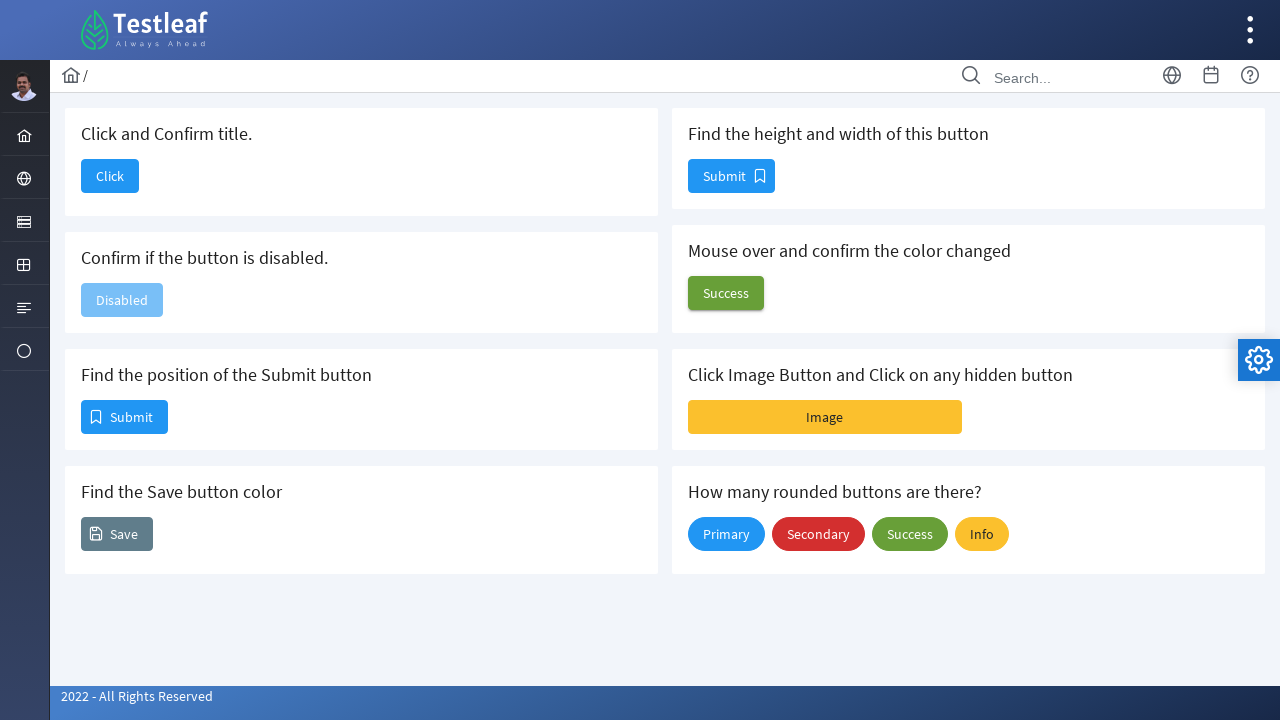

Clicked first button to navigate at (110, 176) on button#j_idt88\:j_idt90
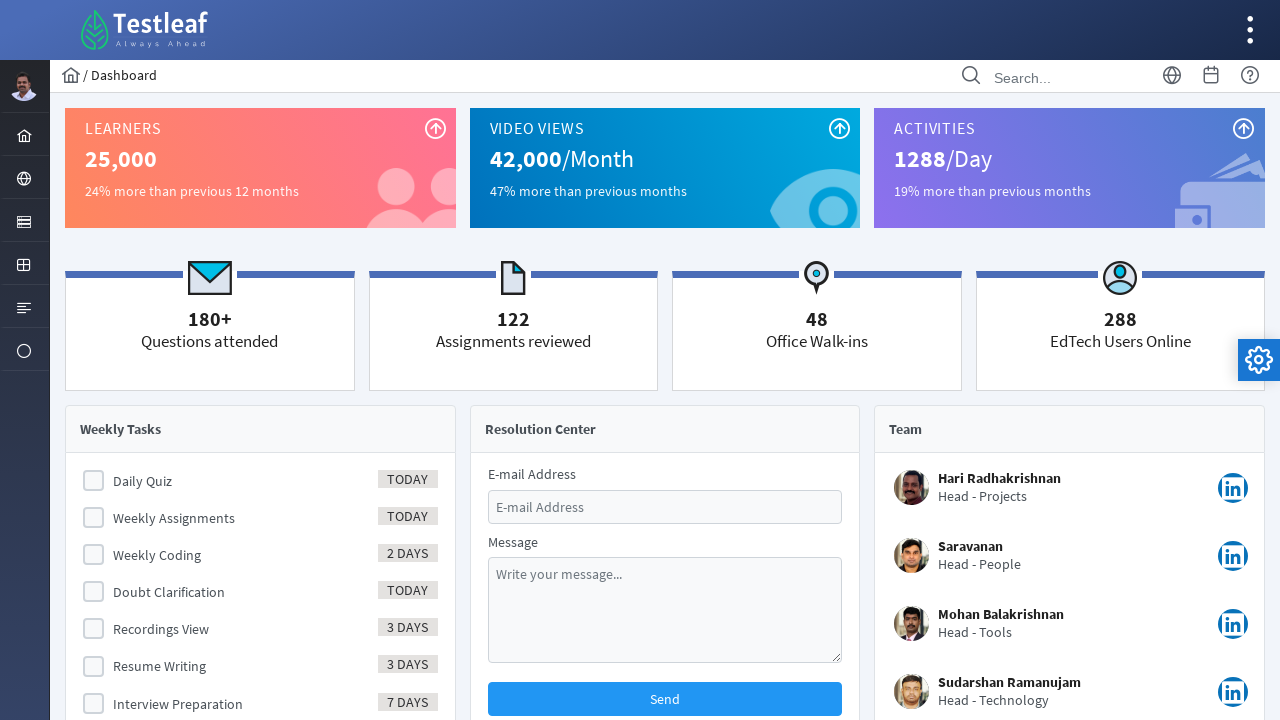

Verified page title contains 'board'
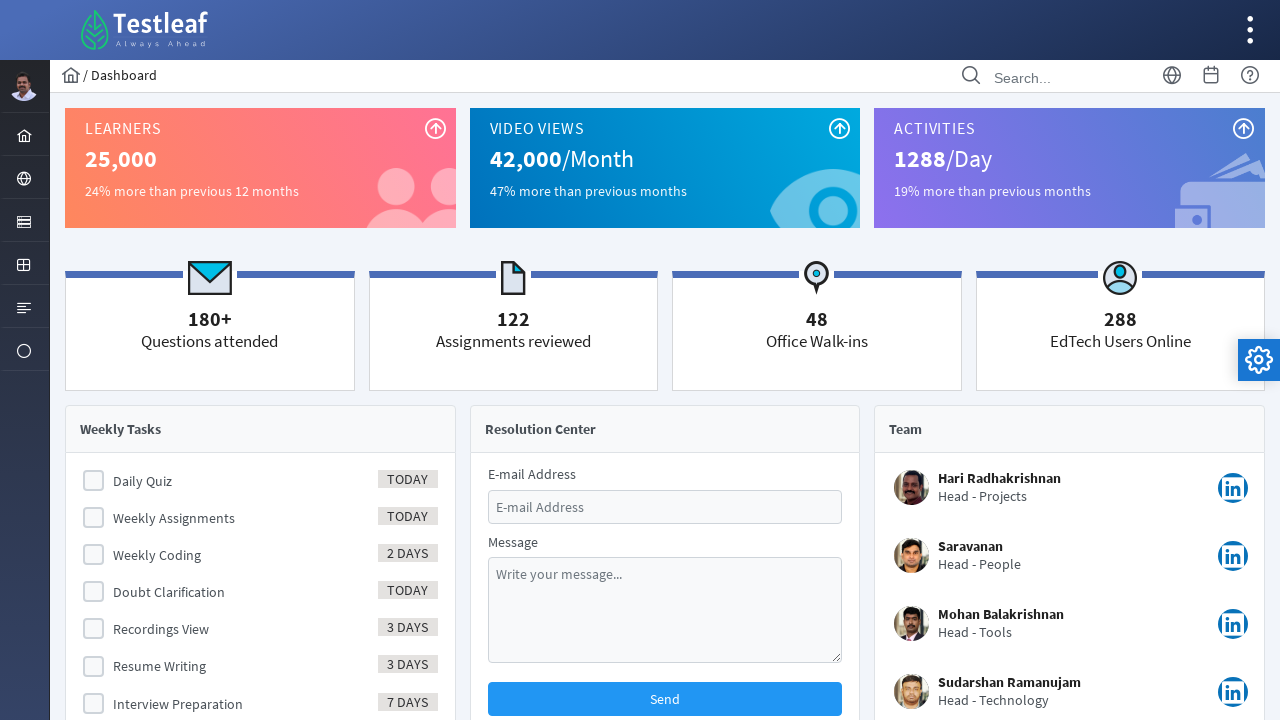

Navigated back to button page
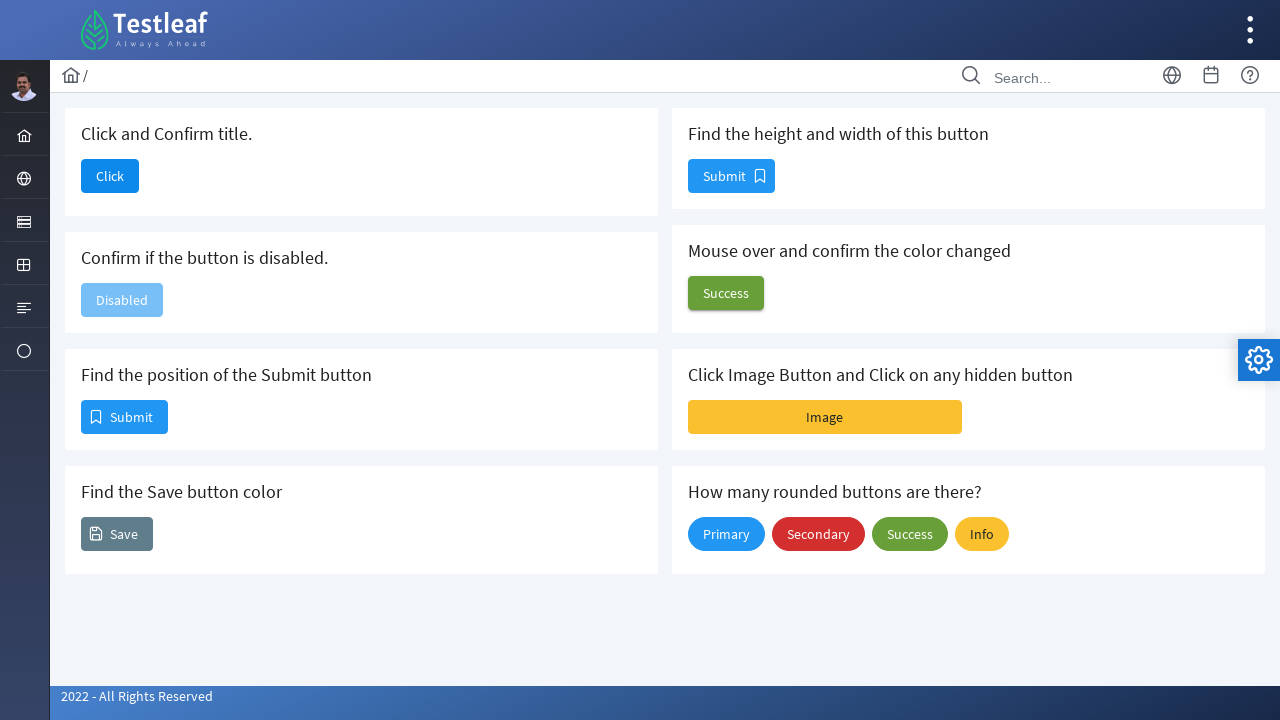

Waited for disabled button to load
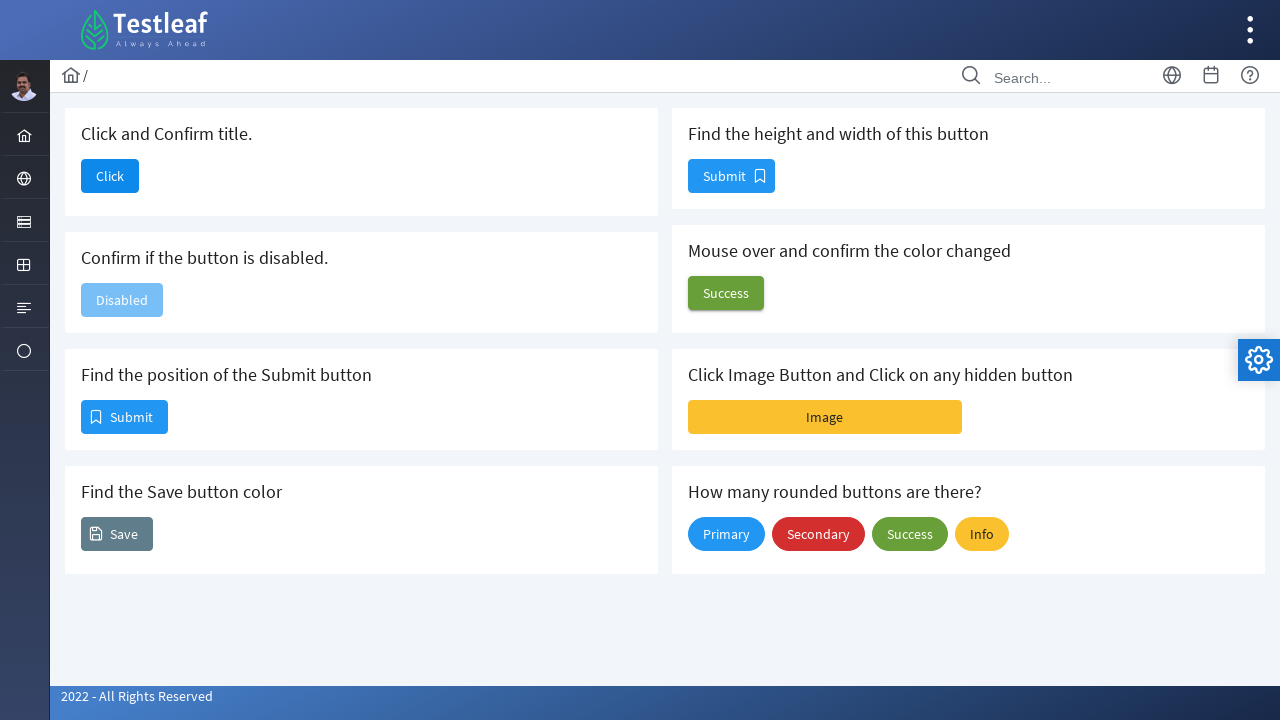

Checked button disabled state: True
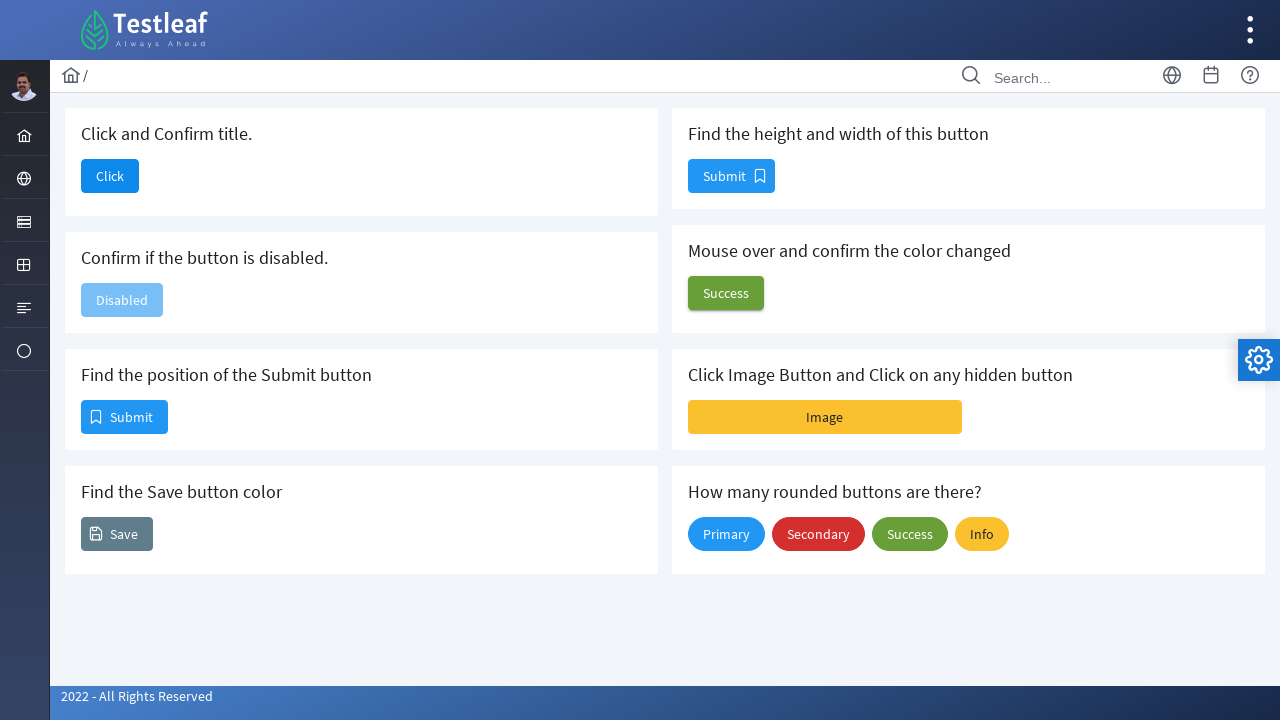

Retrieved Submit button position: x=81, y=400
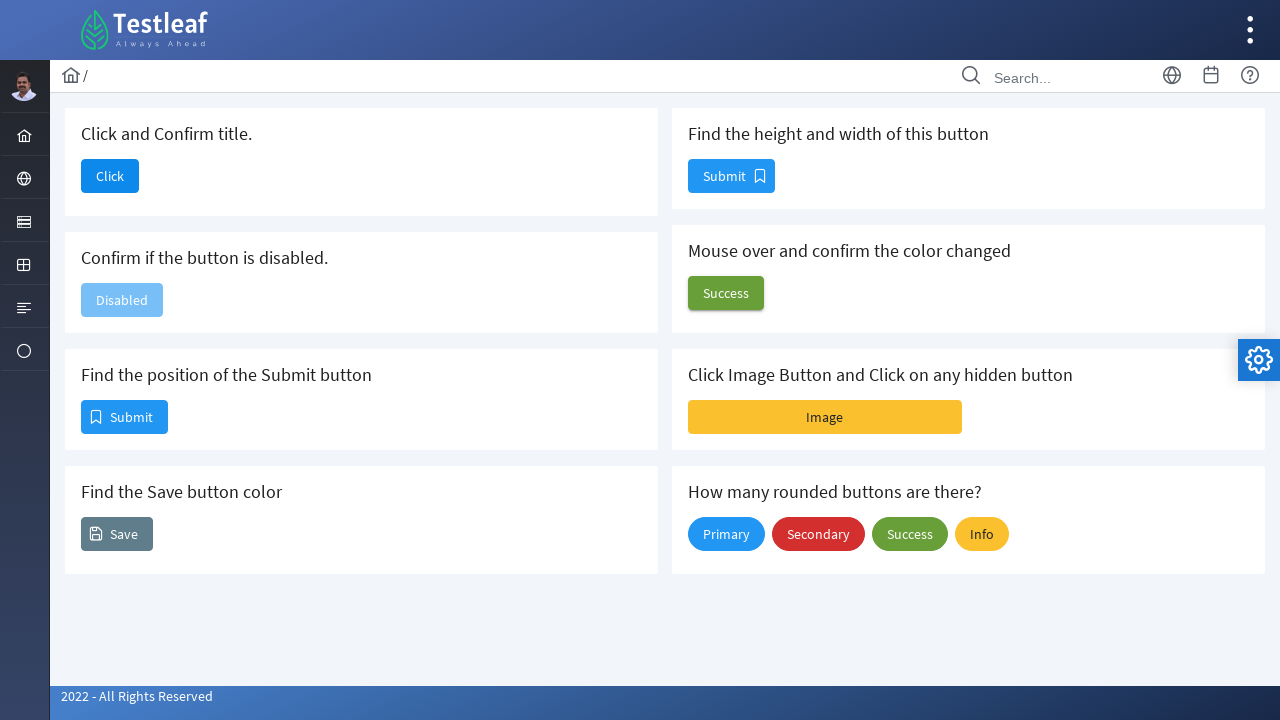

Retrieved Save button color: rgb(96, 125, 139)
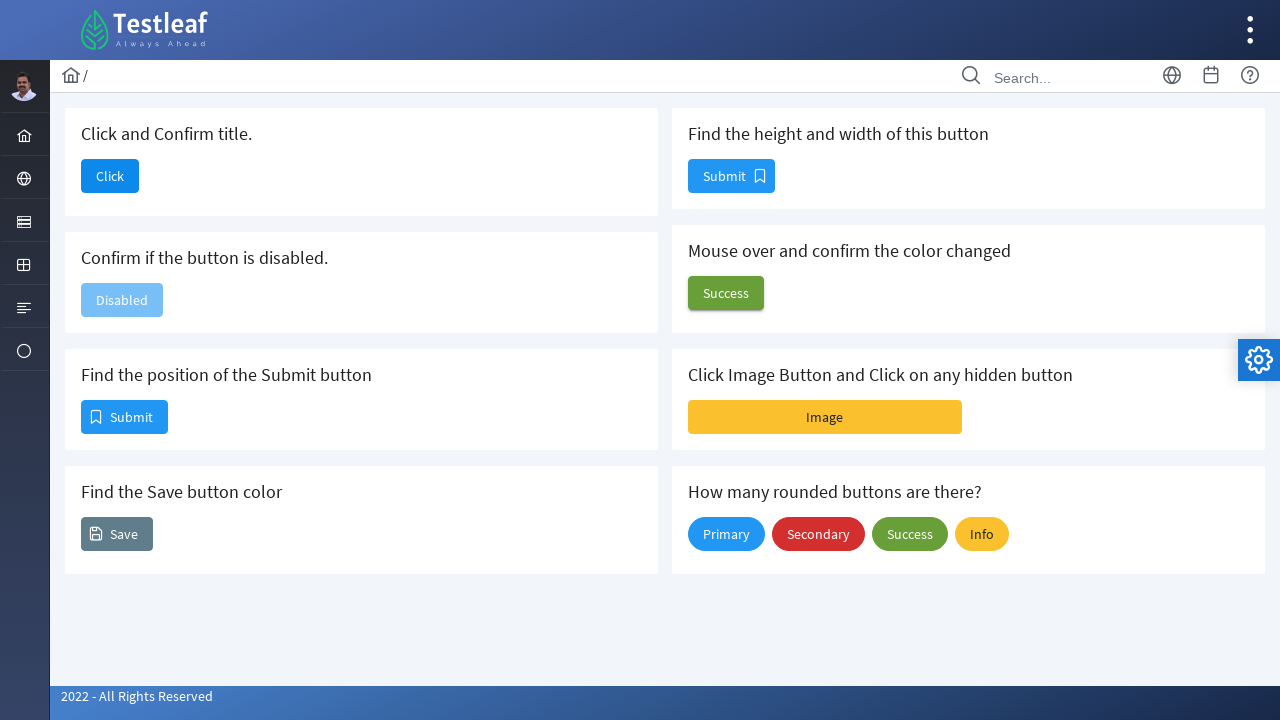

Retrieved button size: width=87, height=34
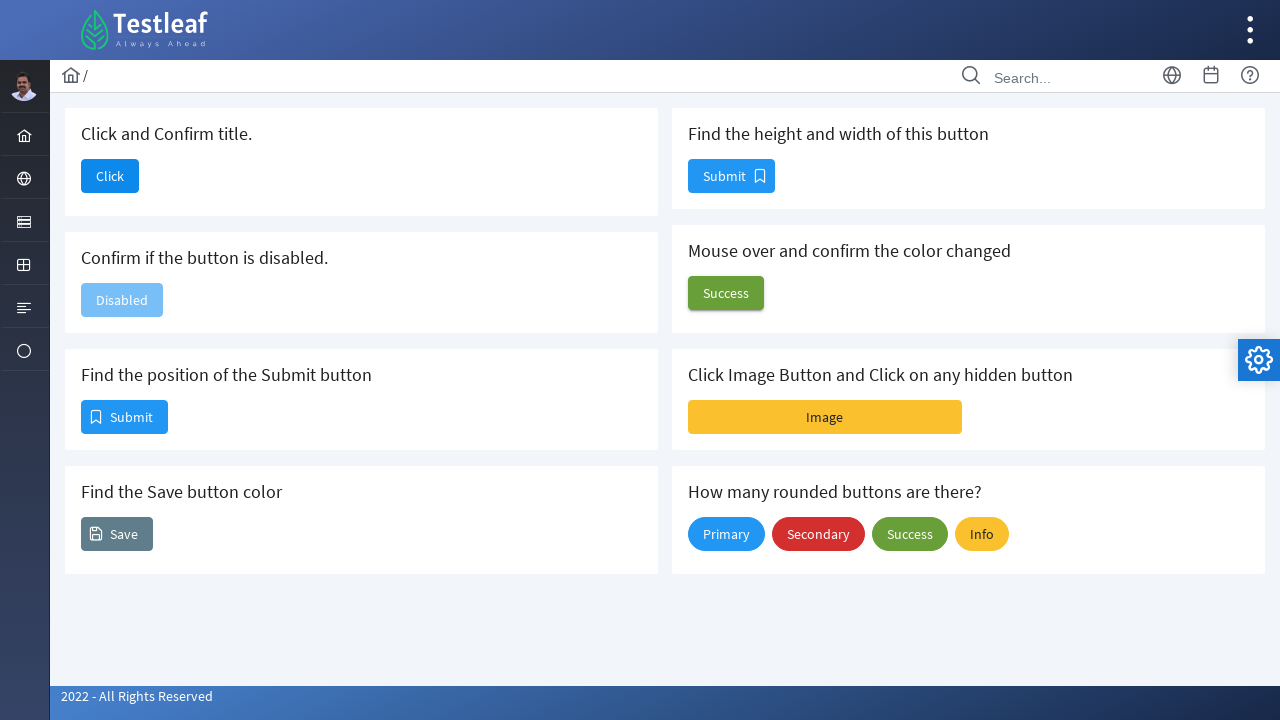

Retrieved button color before hover: rgb(104, 159, 56)
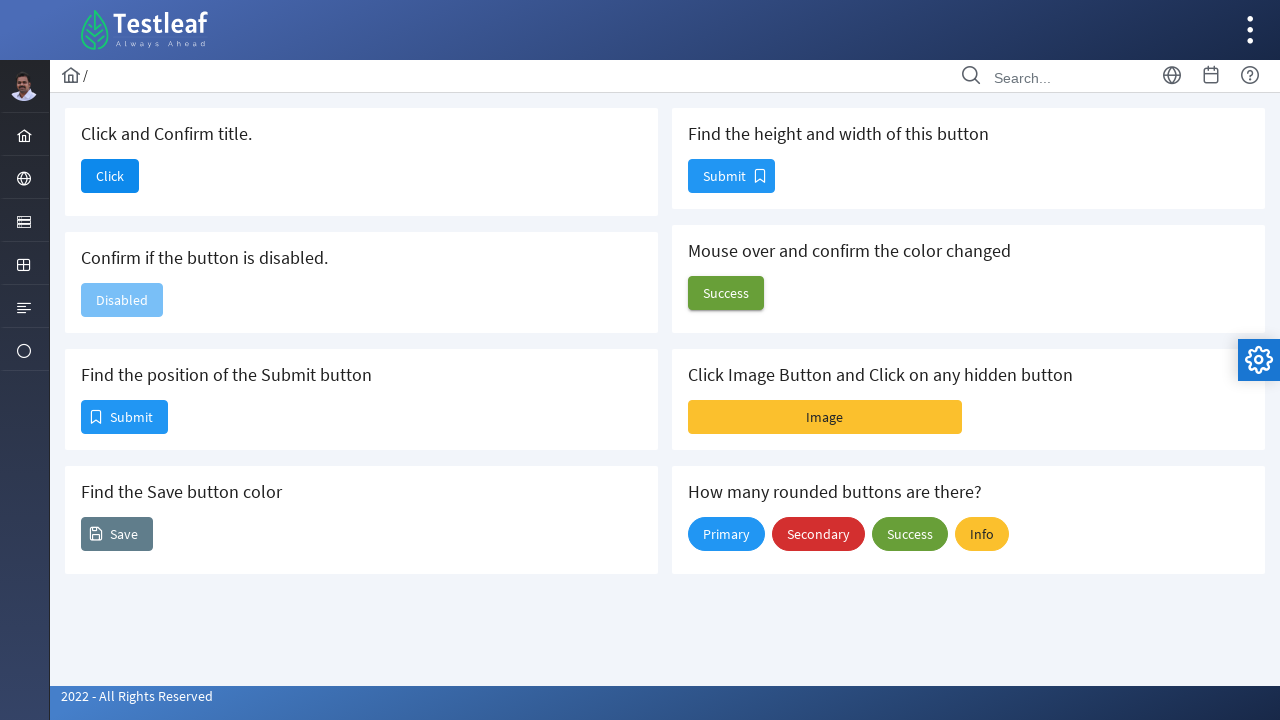

Hovered over button to trigger hover state at (726, 293) on button#j_idt88\:j_idt100
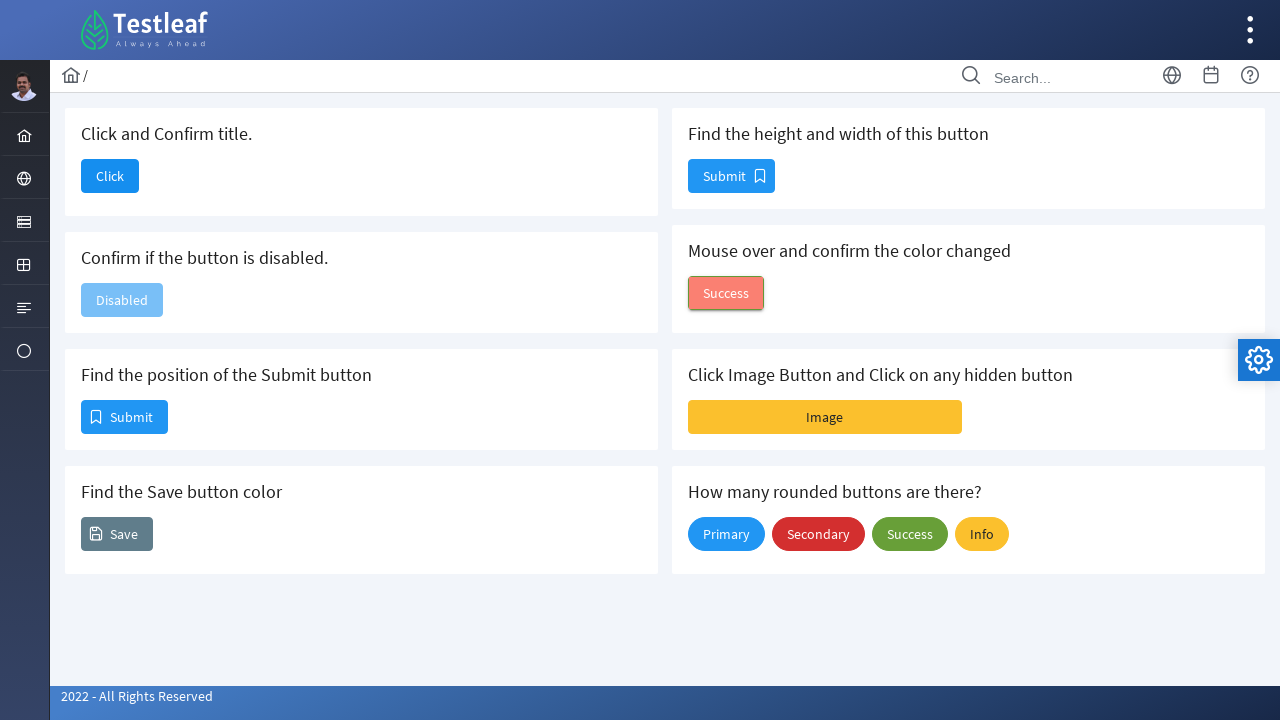

Retrieved button color after hover: rgb(94, 143, 50), Color changed: True
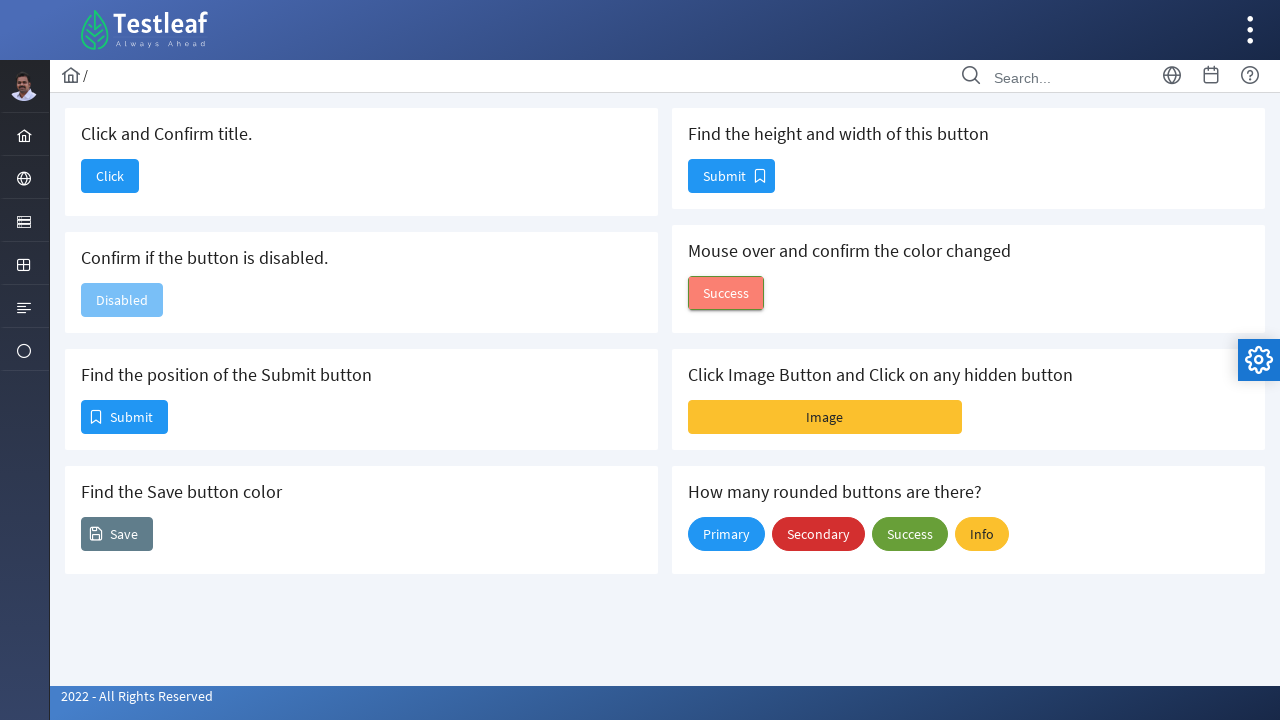

Clicked image button at (825, 417) on button#j_idt88\:j_idt102\:imageBtn
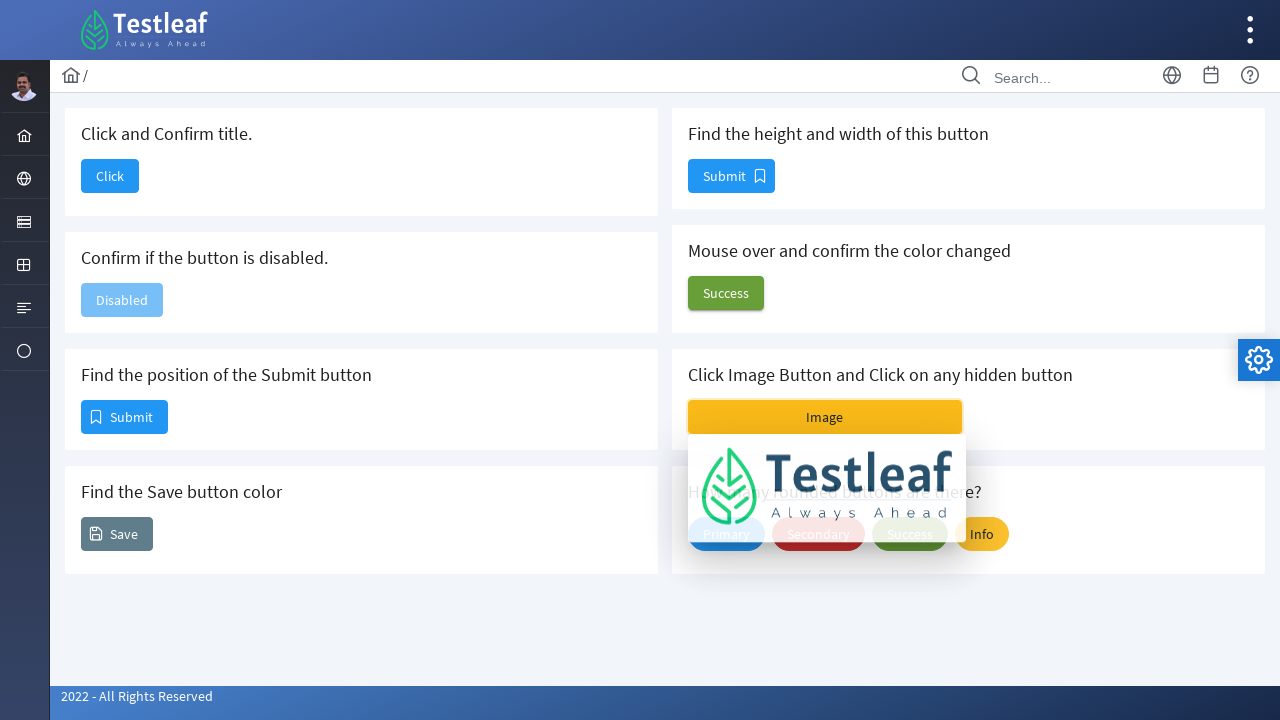

Waited for image element to appear after image button click
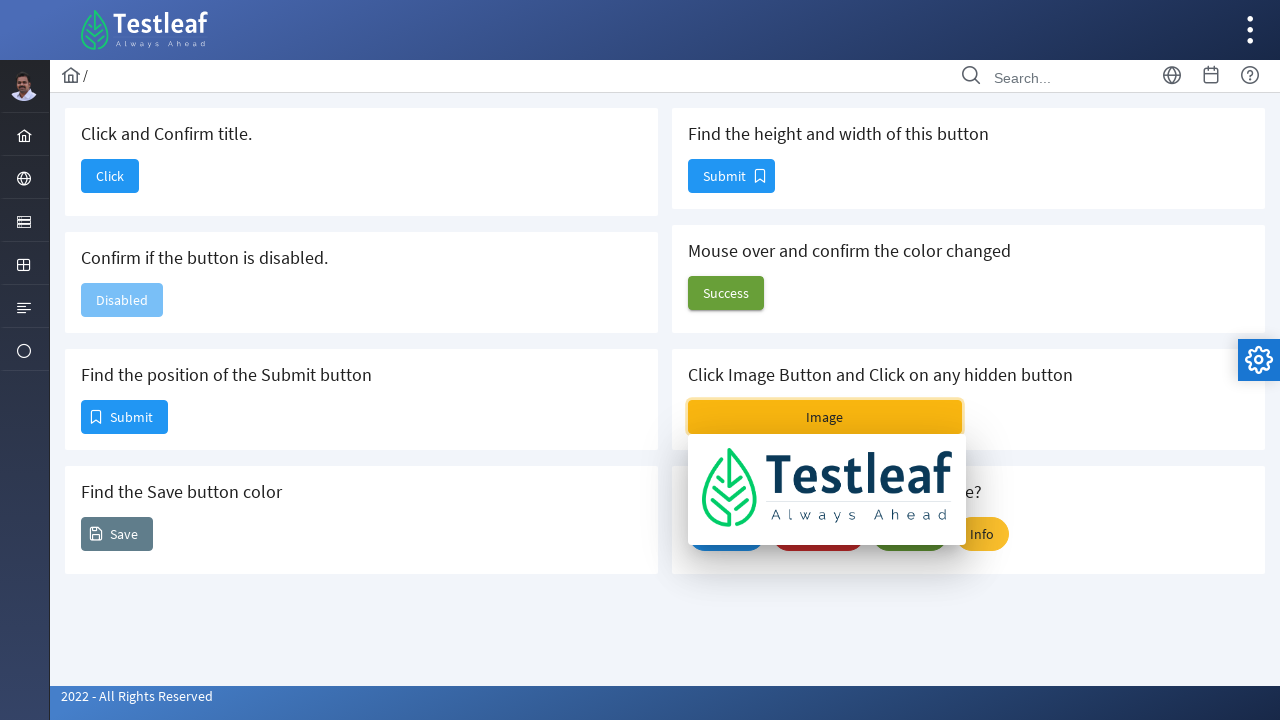

Counted rounded buttons: 4 found
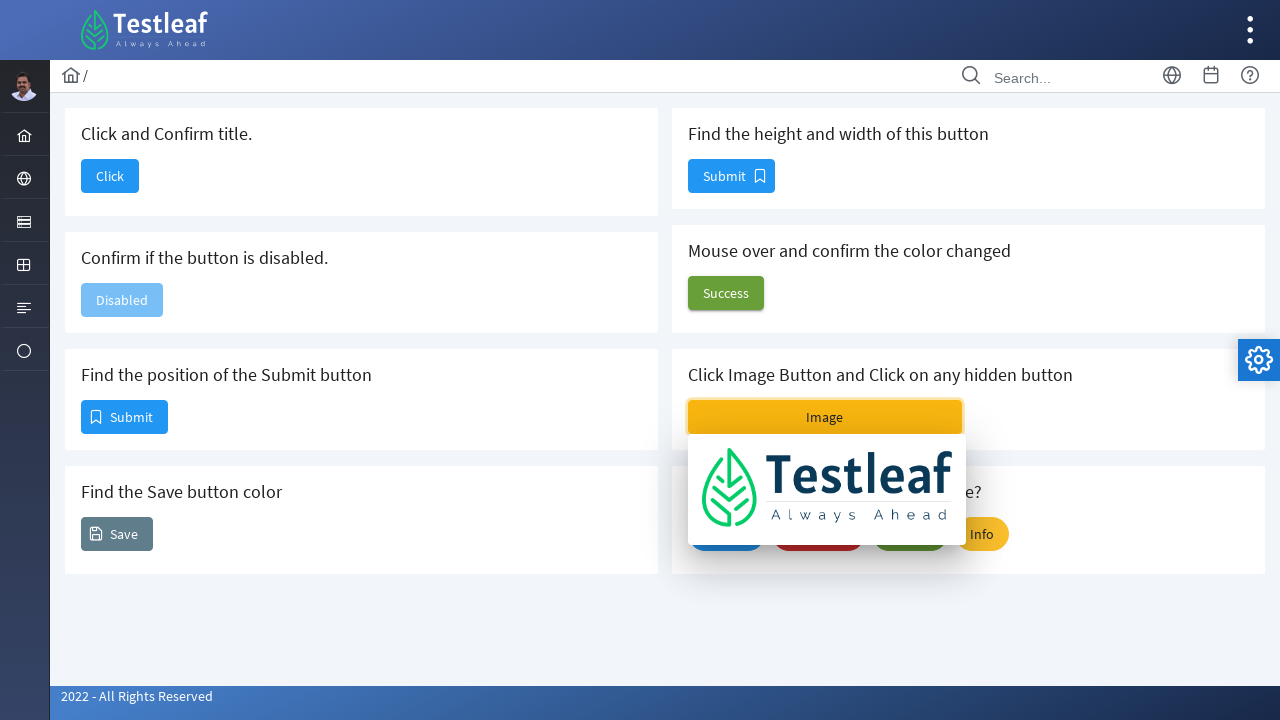

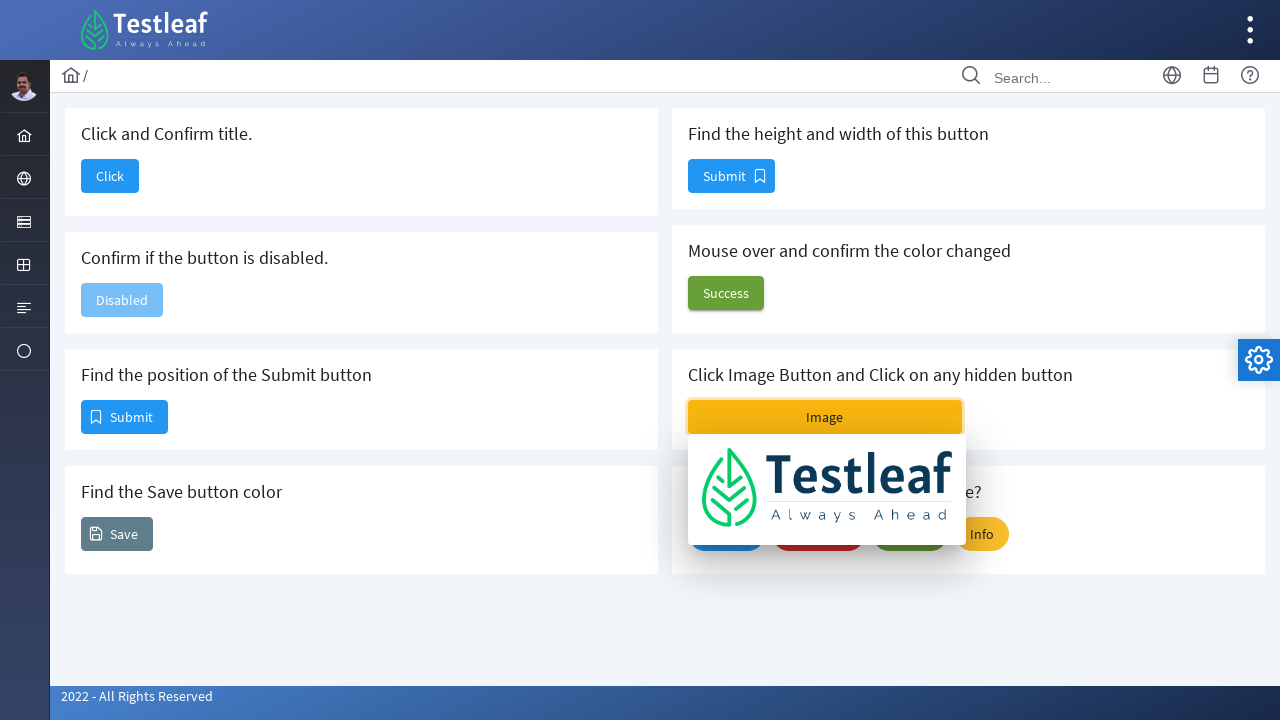